Tests dynamic loading by clicking start button and verifying correct text appears

Starting URL: https://automationfc.github.io/dynamic-loading/

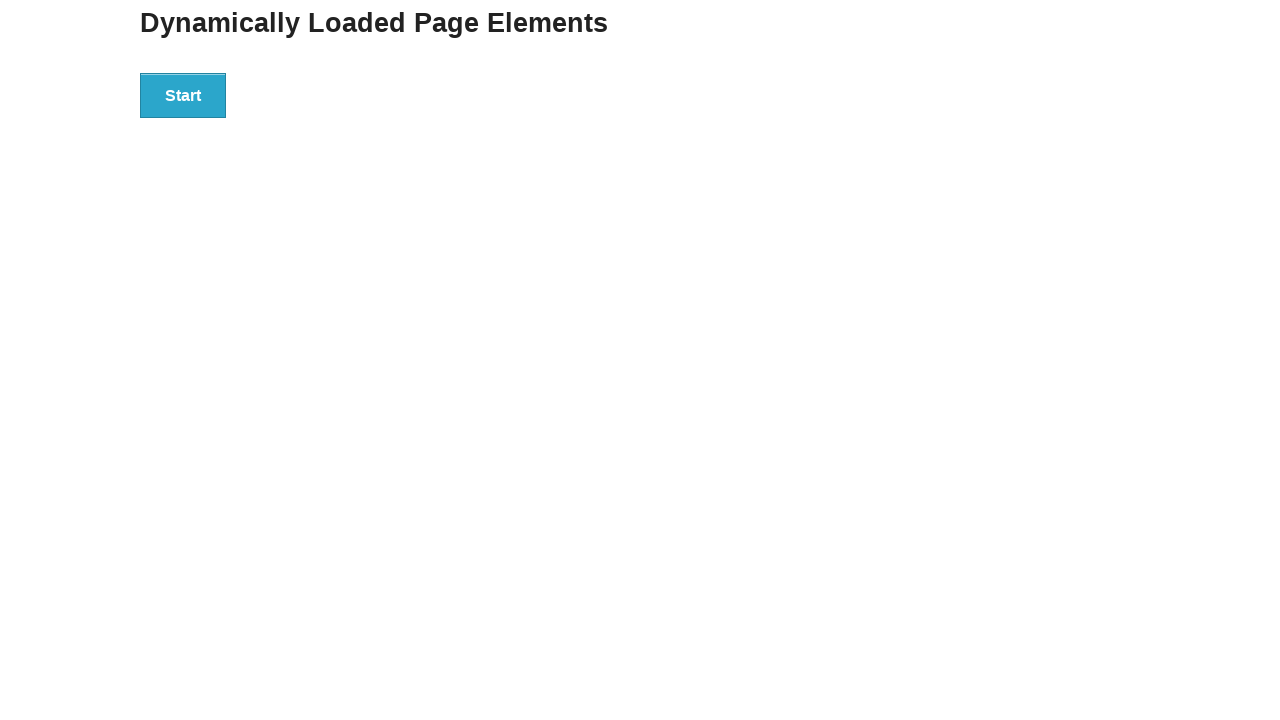

Clicked start button to trigger dynamic loading at (183, 95) on div#start>button
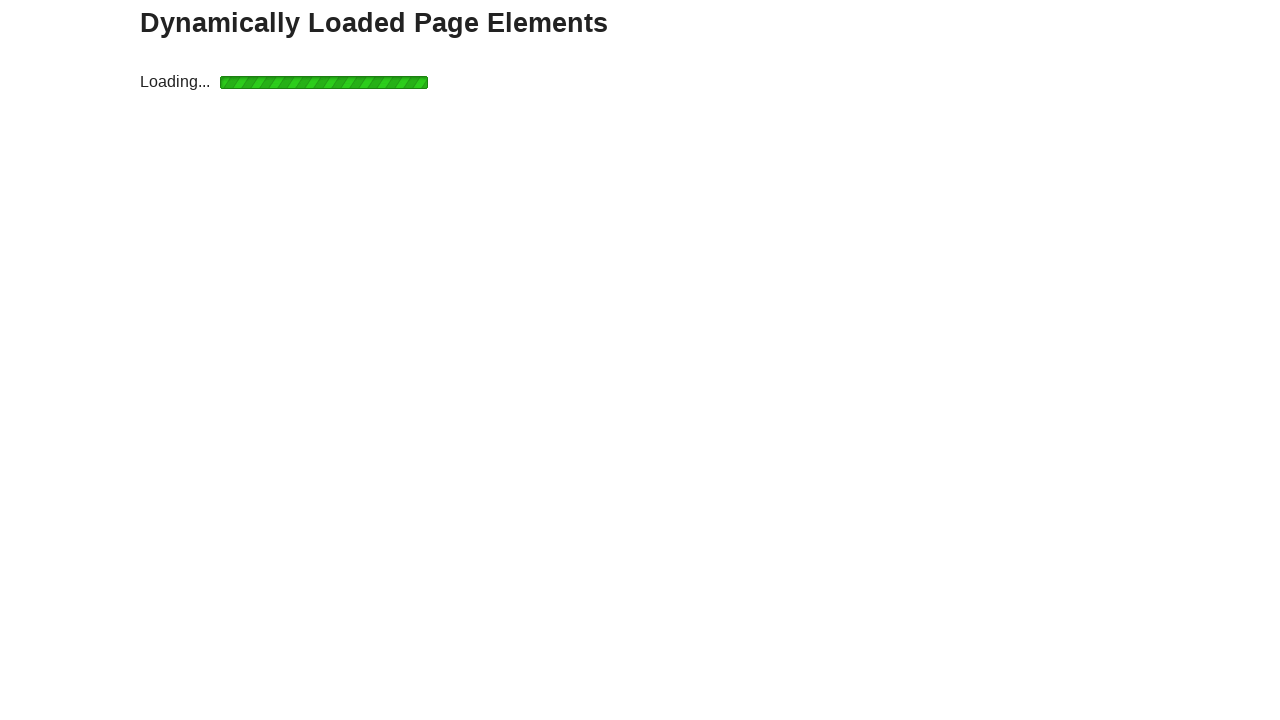

Waited for finish text element to appear
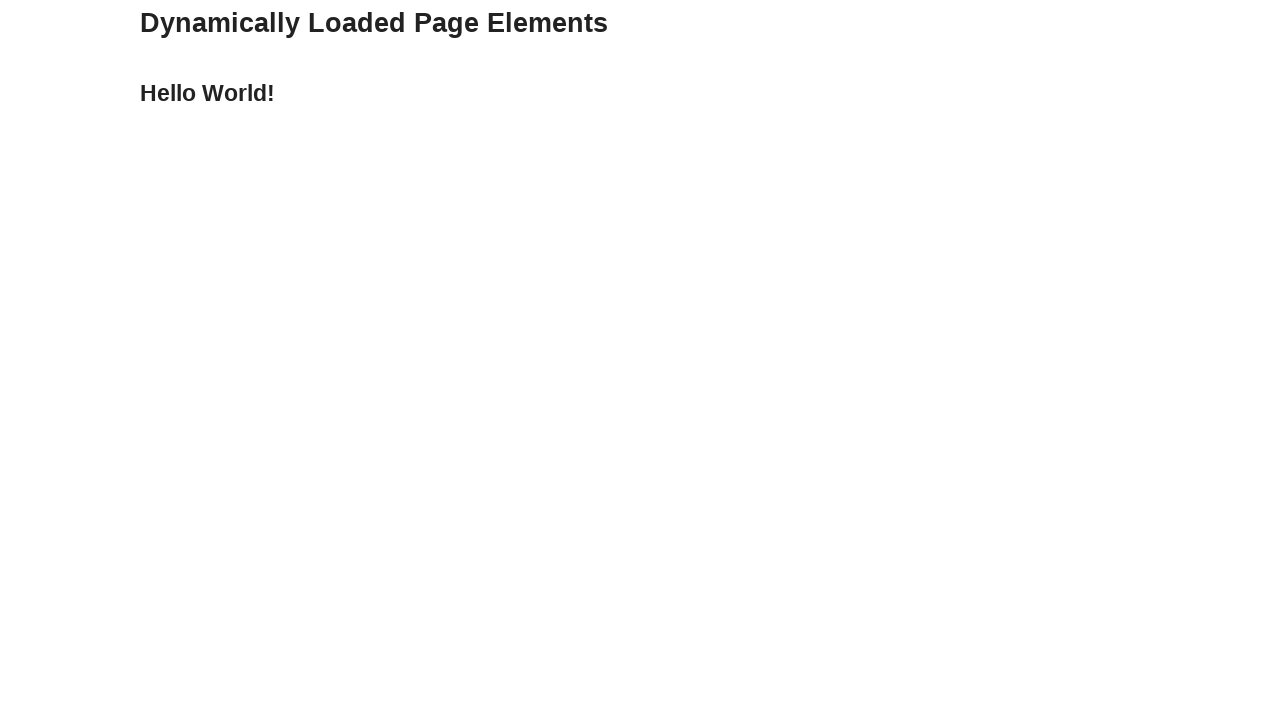

Verified 'Hello World!' text appears after dynamic loading
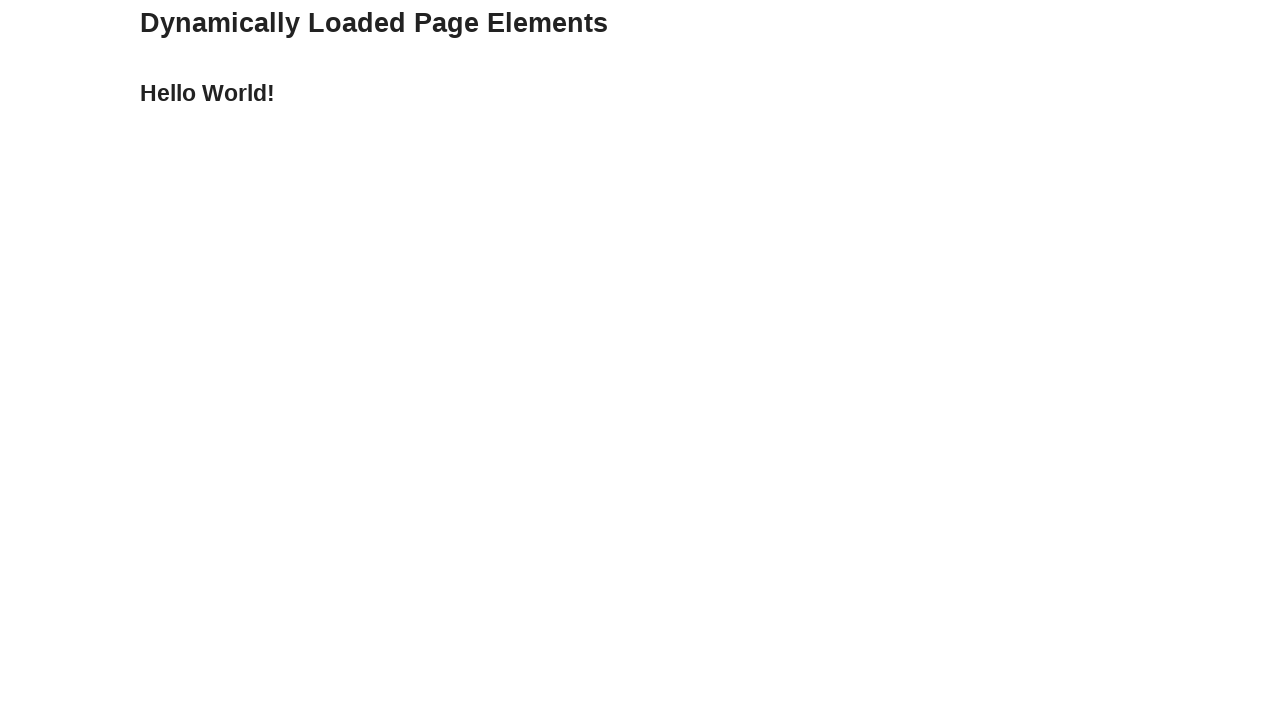

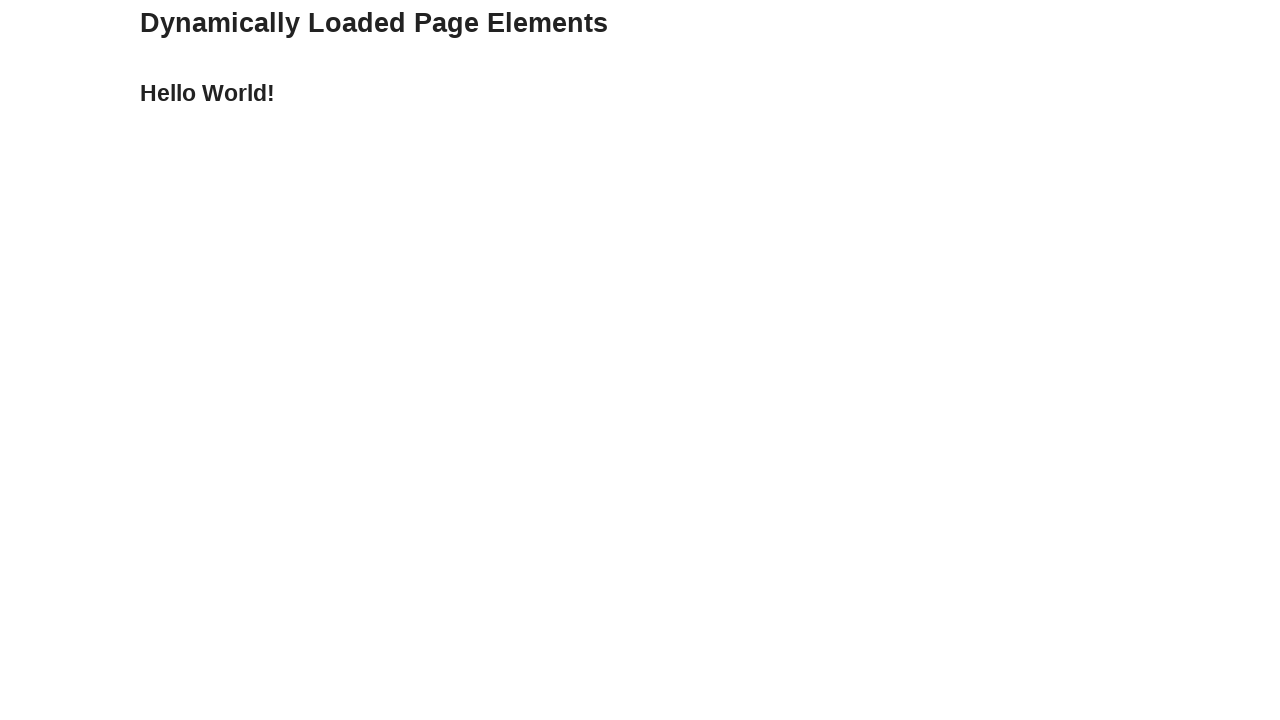